Navigates to finspiretech.com and retrieves the page title and current URL

Starting URL: https://finspiretech.com/

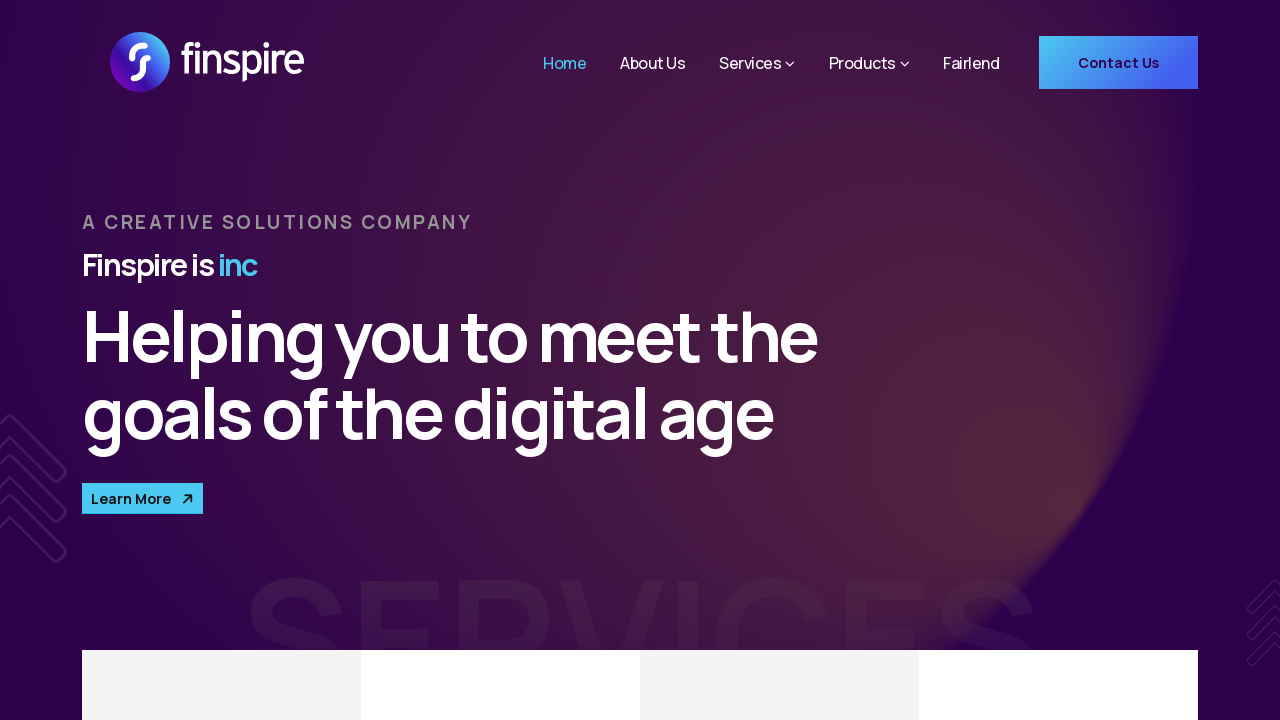

Retrieved page title
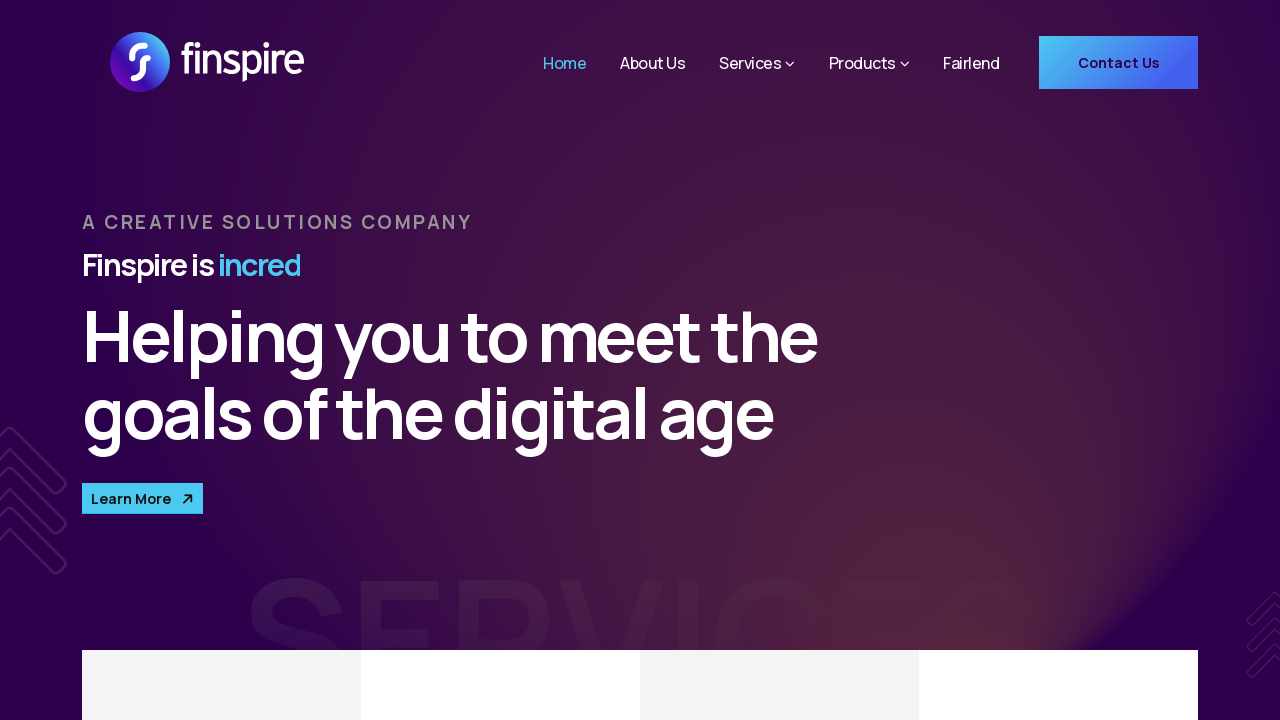

Retrieved current URL
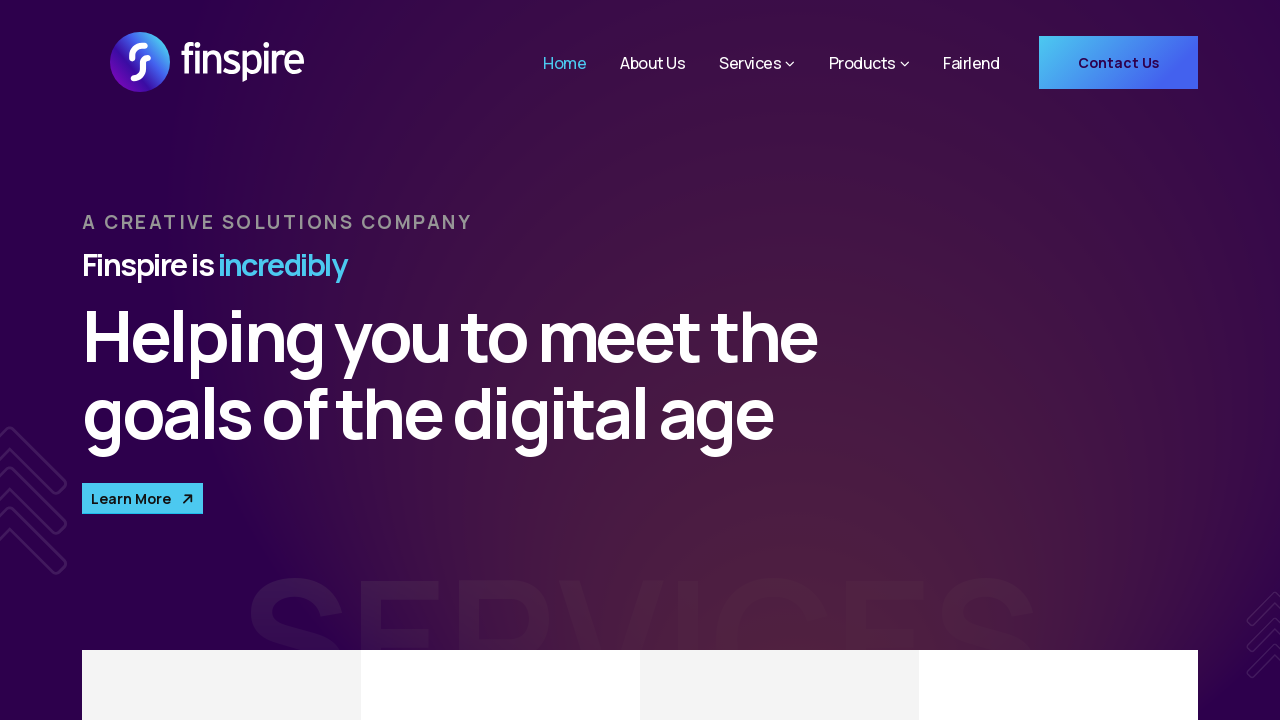

Waited for DOM content to load
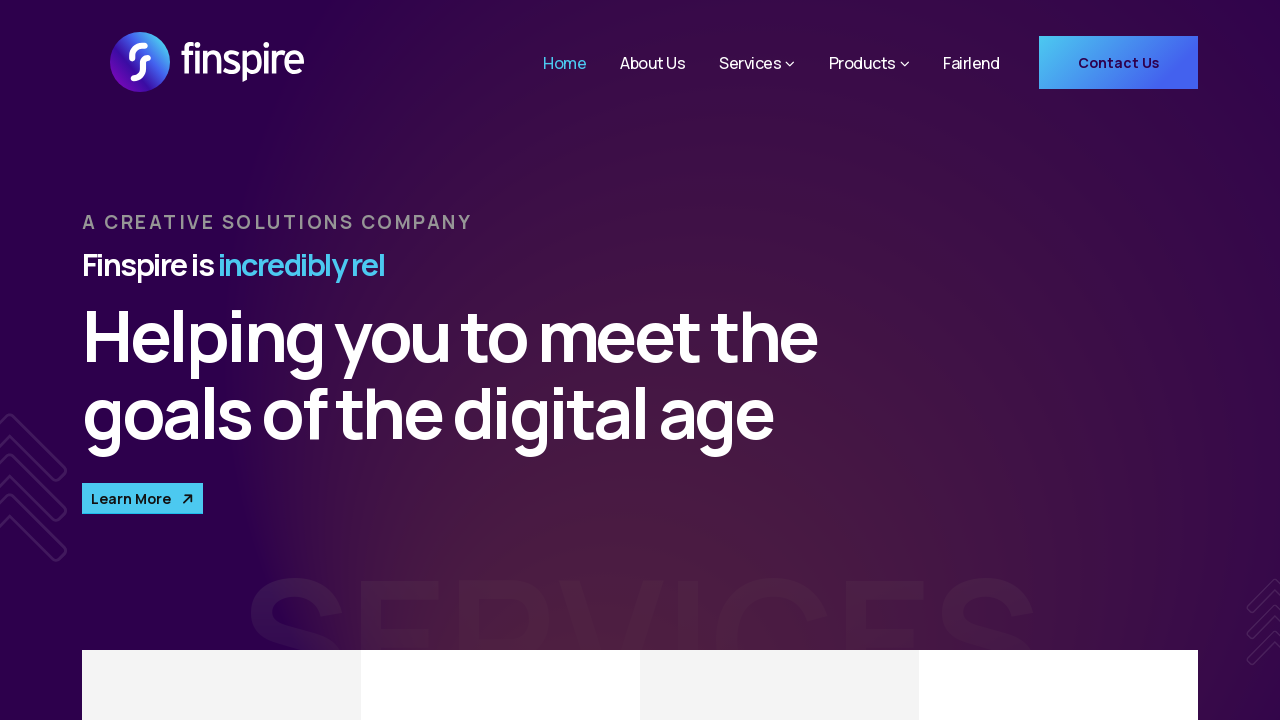

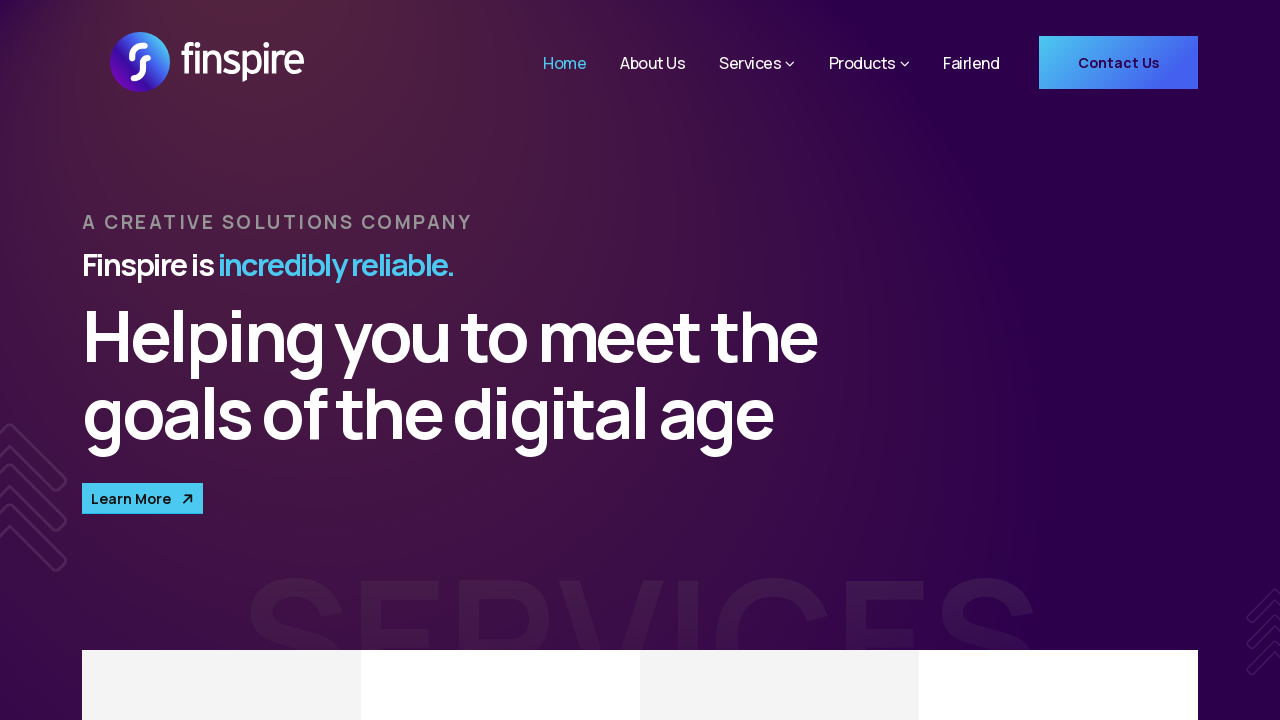